Tests browser window handling by opening new tabs and windows, switching between them, and closing child windows

Starting URL: https://demoqa.com/browser-windows

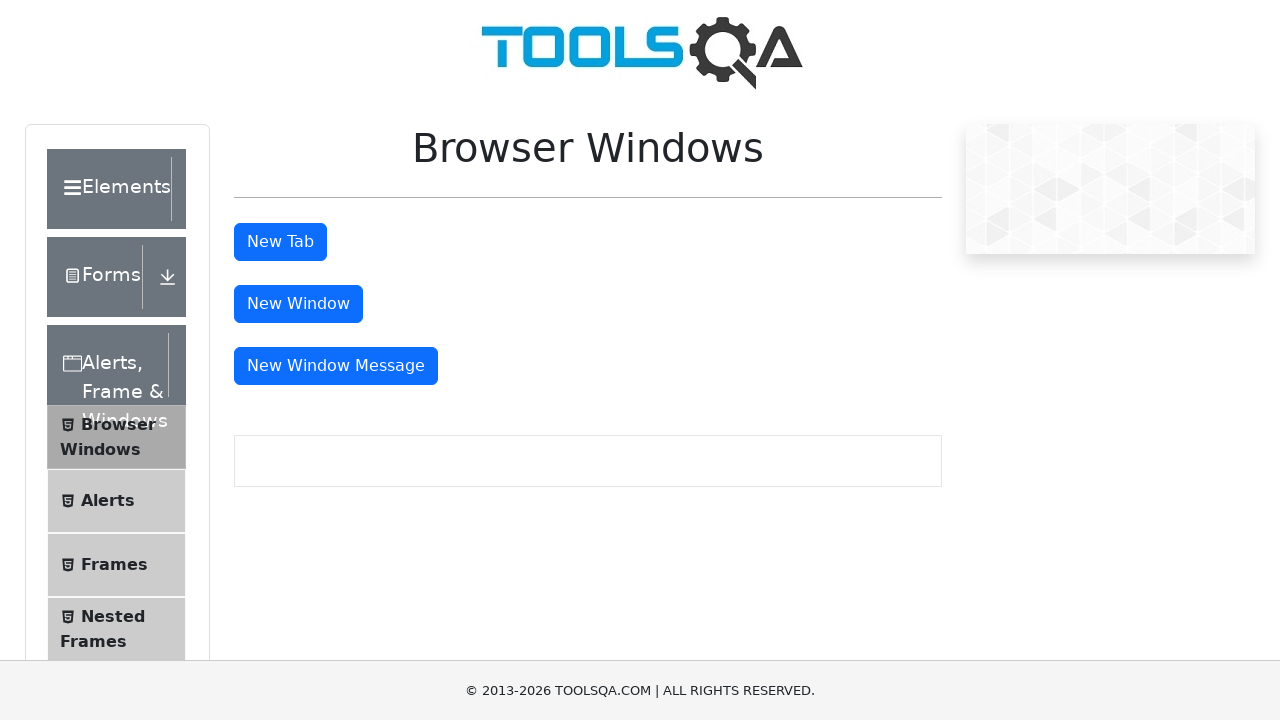

Clicked button to open a new tab at (280, 242) on #tabButton
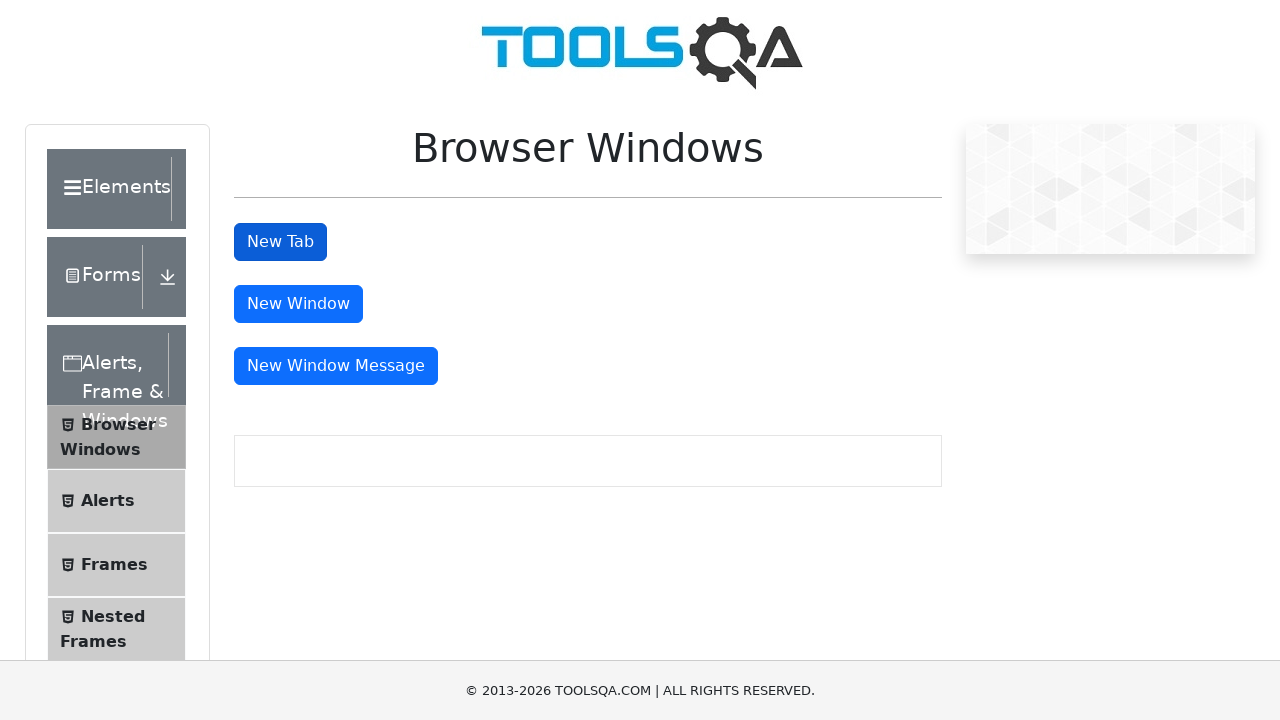

Clicked button to open a new window at (298, 304) on #windowButton
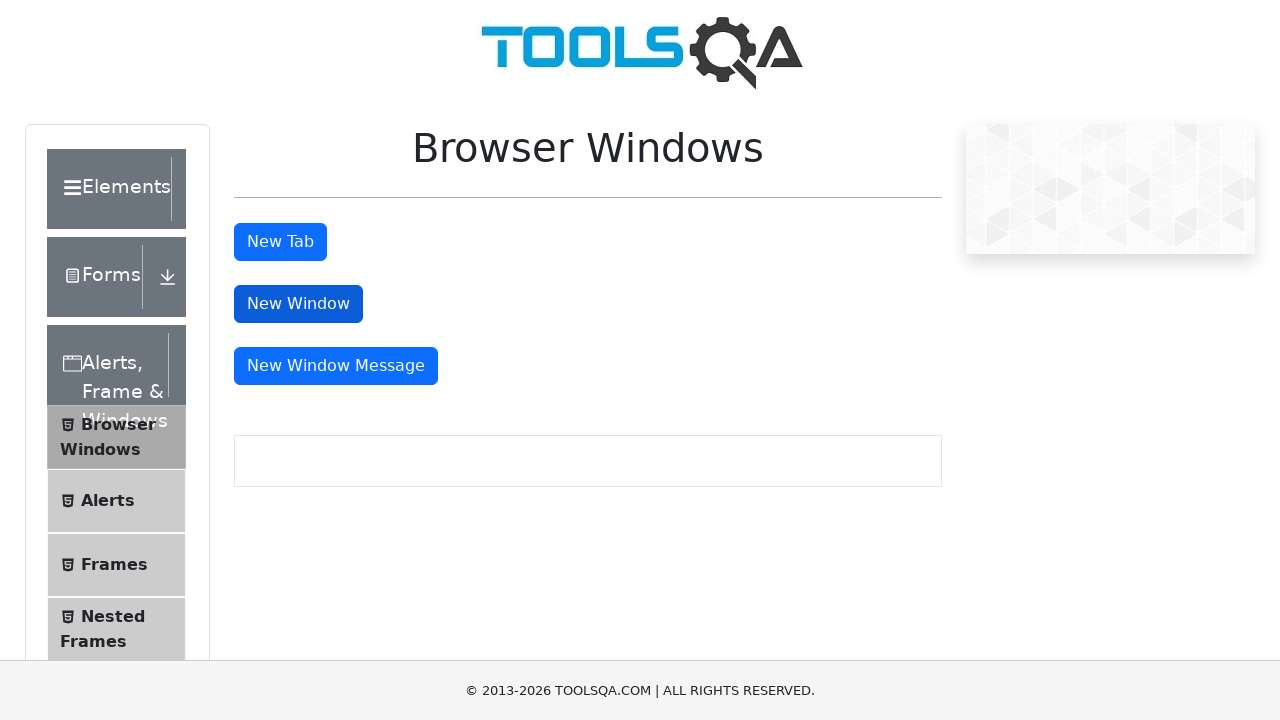

Retrieved all open pages/windows
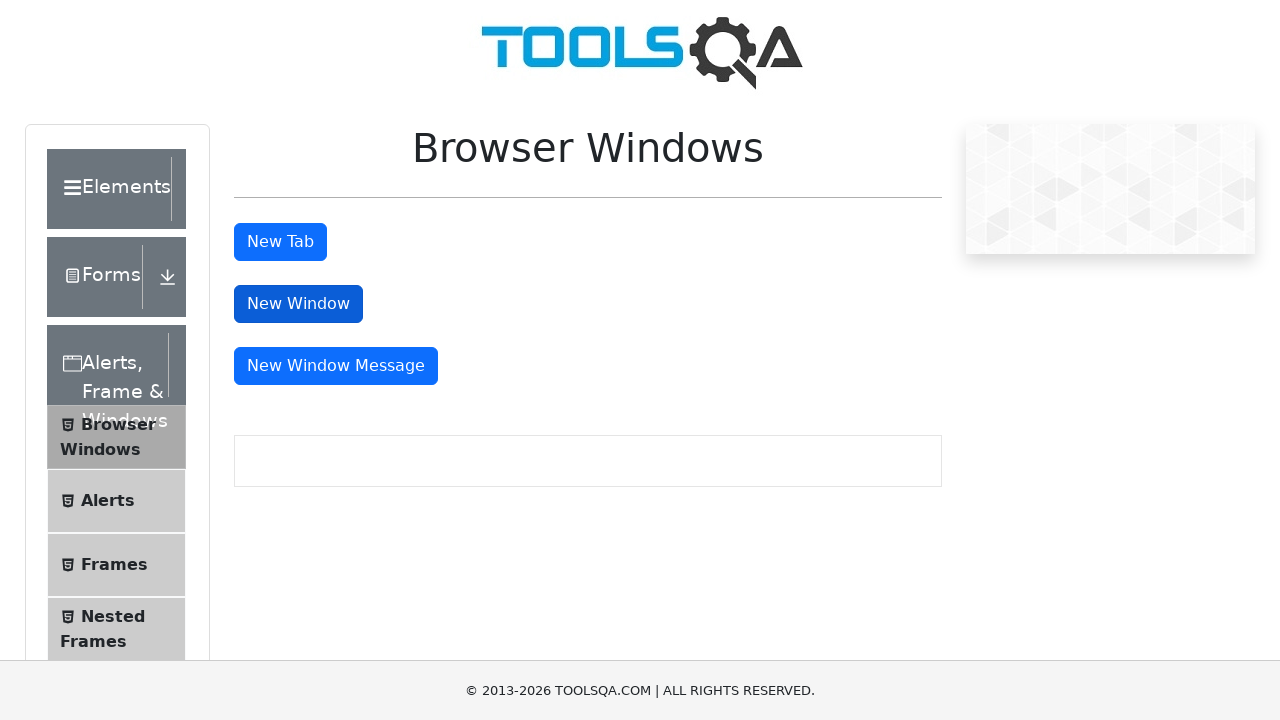

Closed the first child window/tab
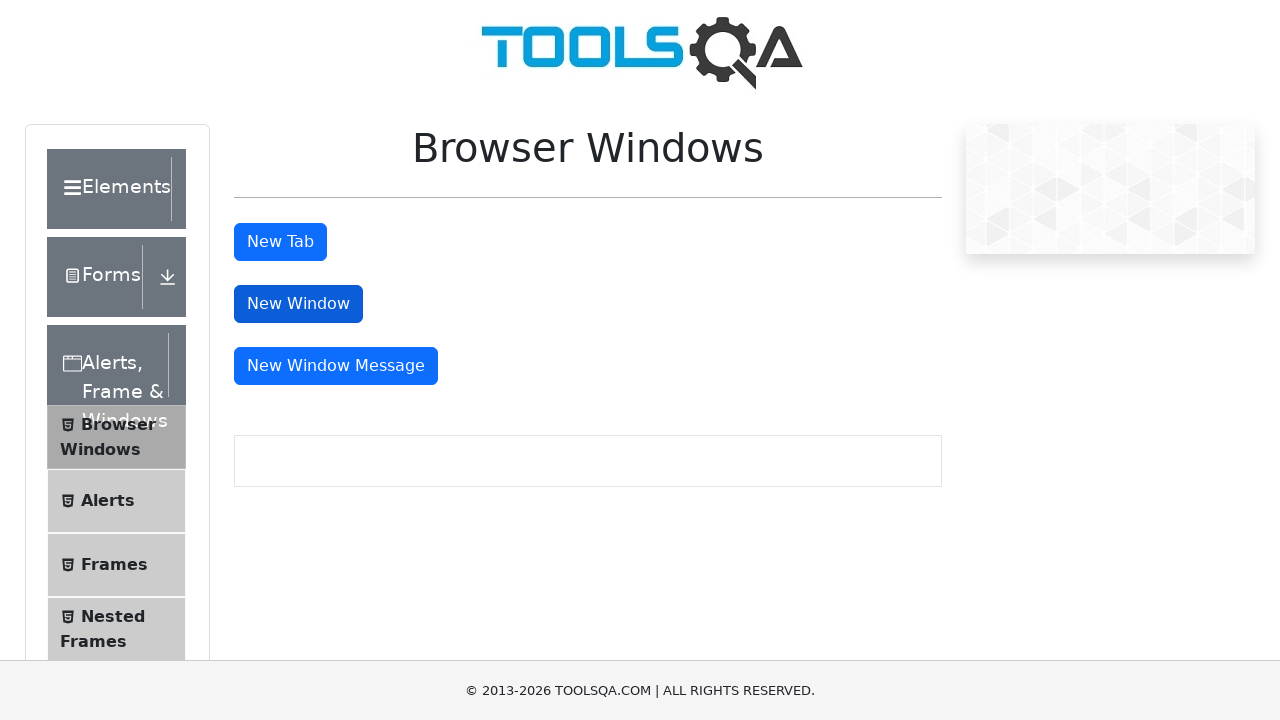

Closed the second child window/tab
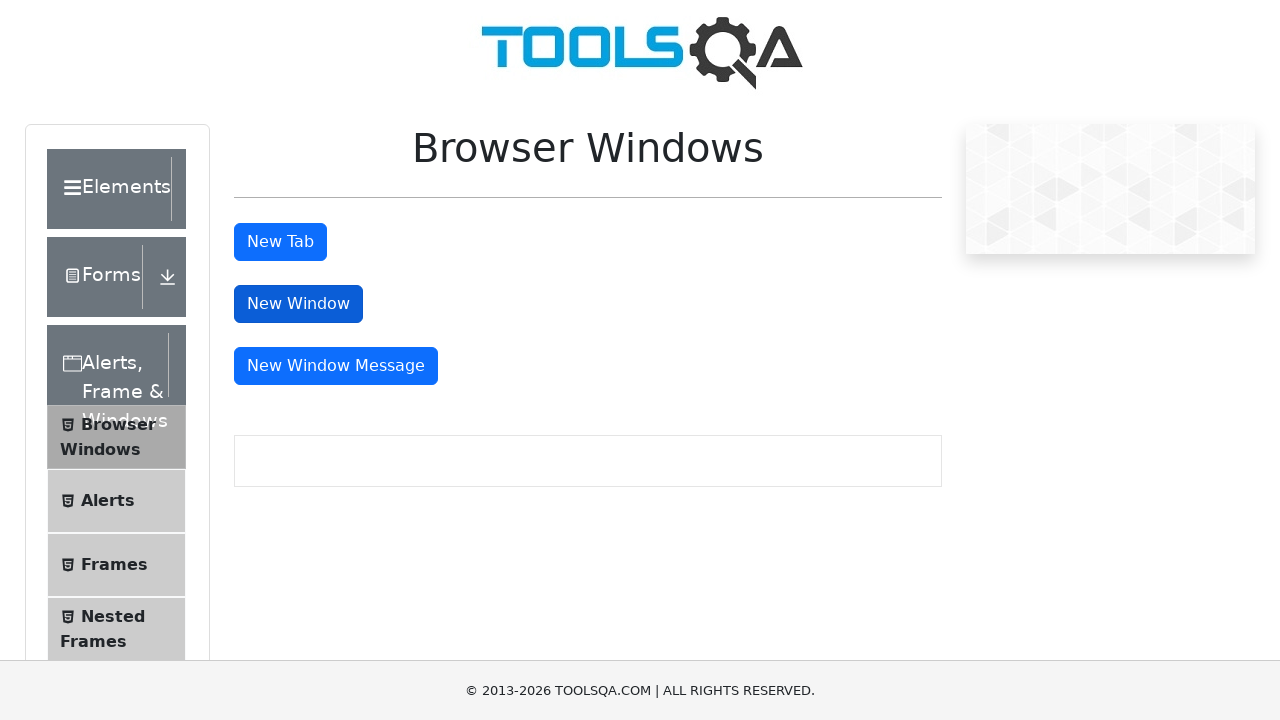

Waited for windows to fully close
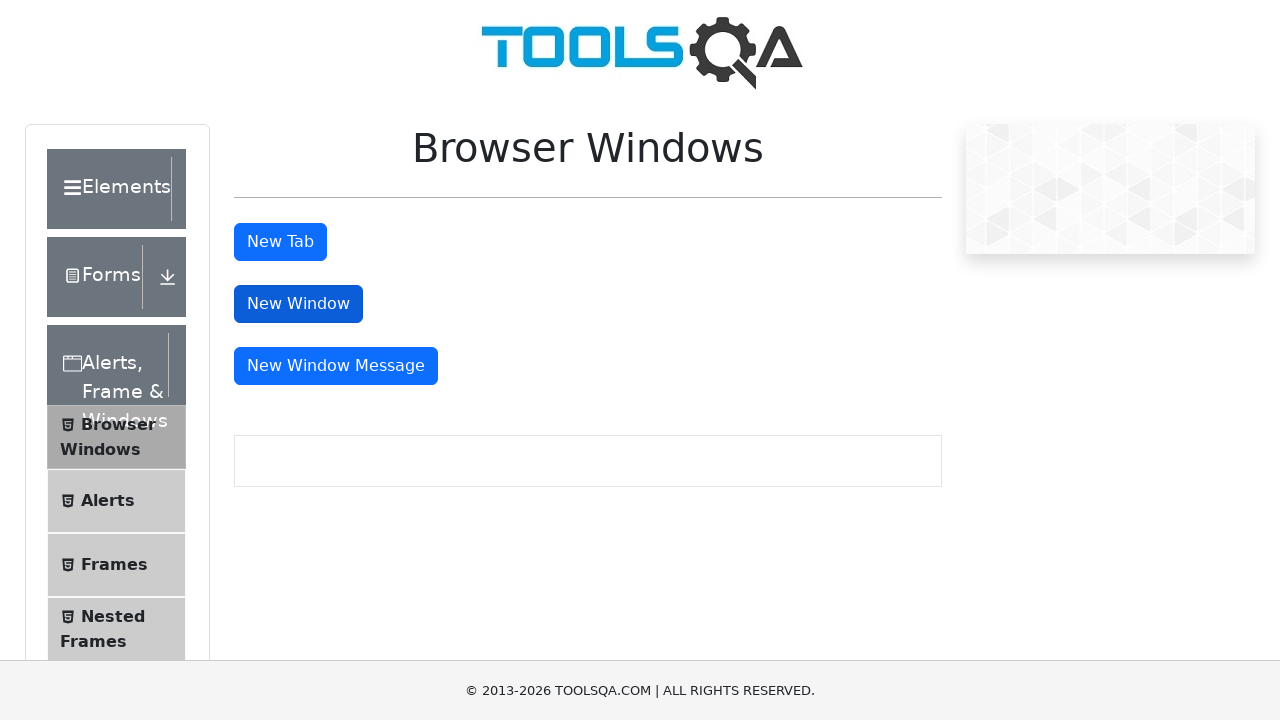

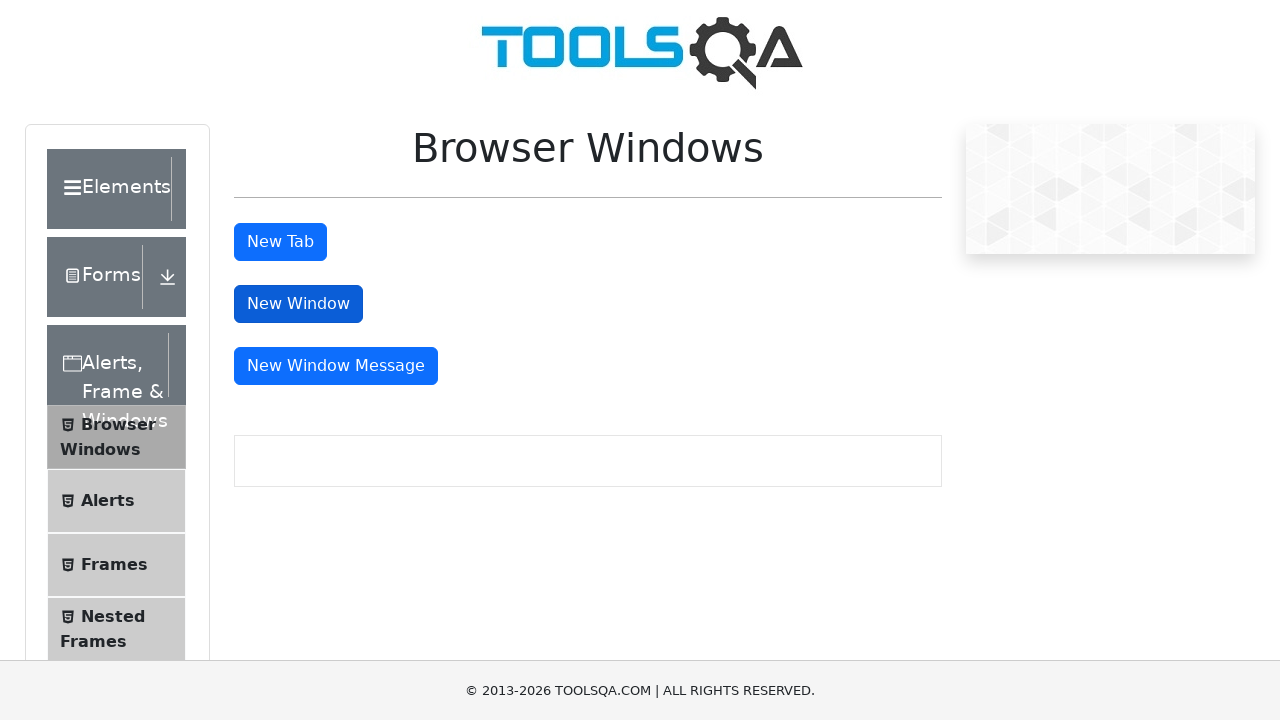